Tests checkbox selection functionality by verifying initial unchecked state, clicking the checkbox, and confirming it becomes checked

Starting URL: https://rahulshettyacademy.com/dropdownsPractise/

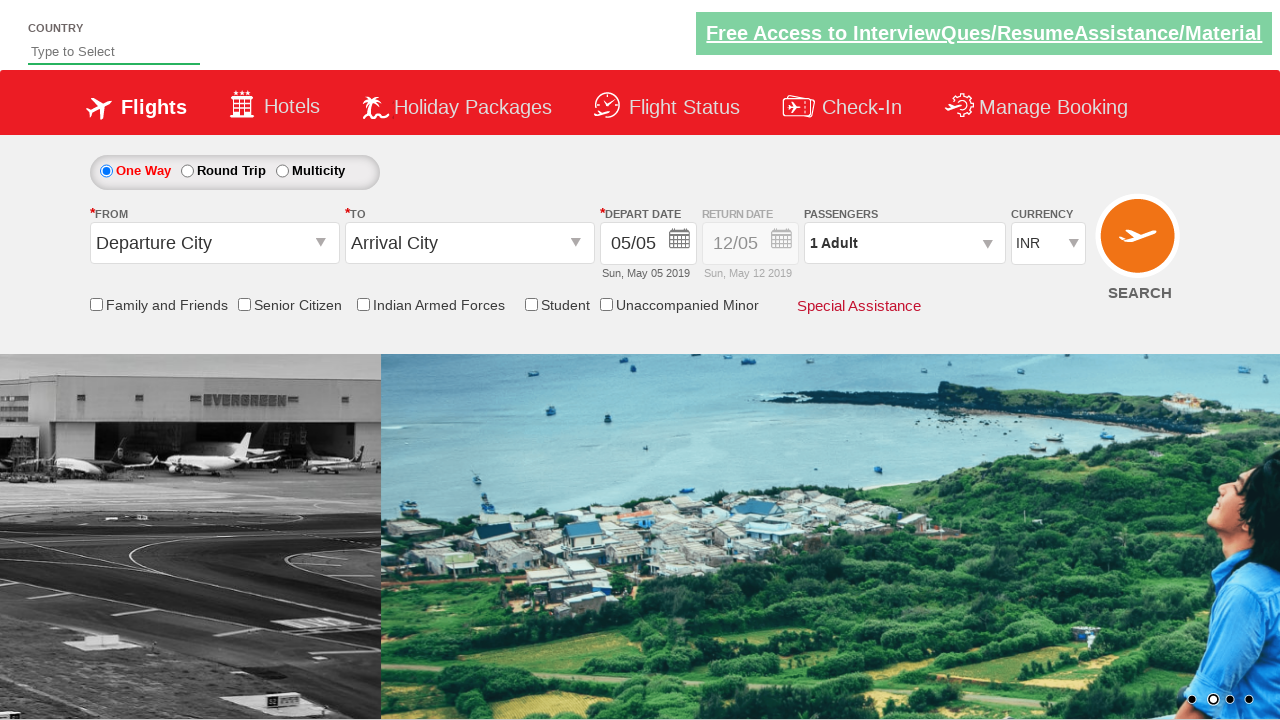

Verified checkbox is initially unchecked
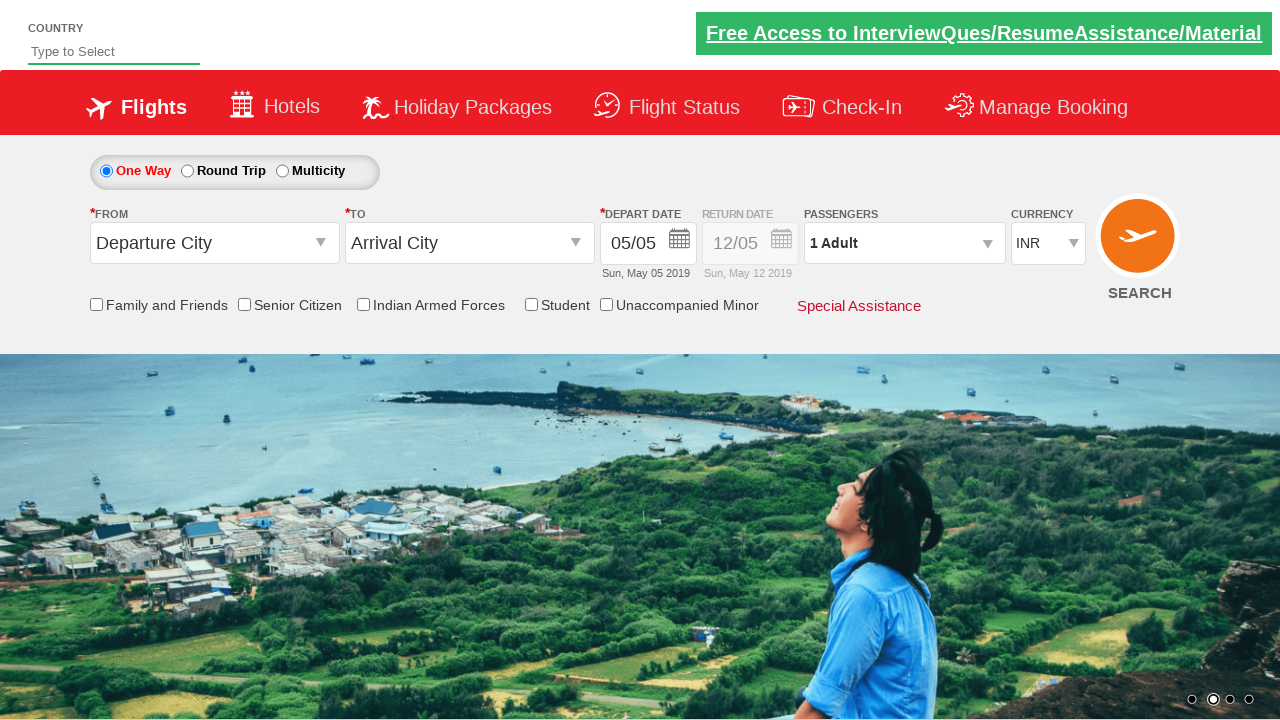

Clicked checkbox to select it at (96, 304) on [id*='friendsandfamily']
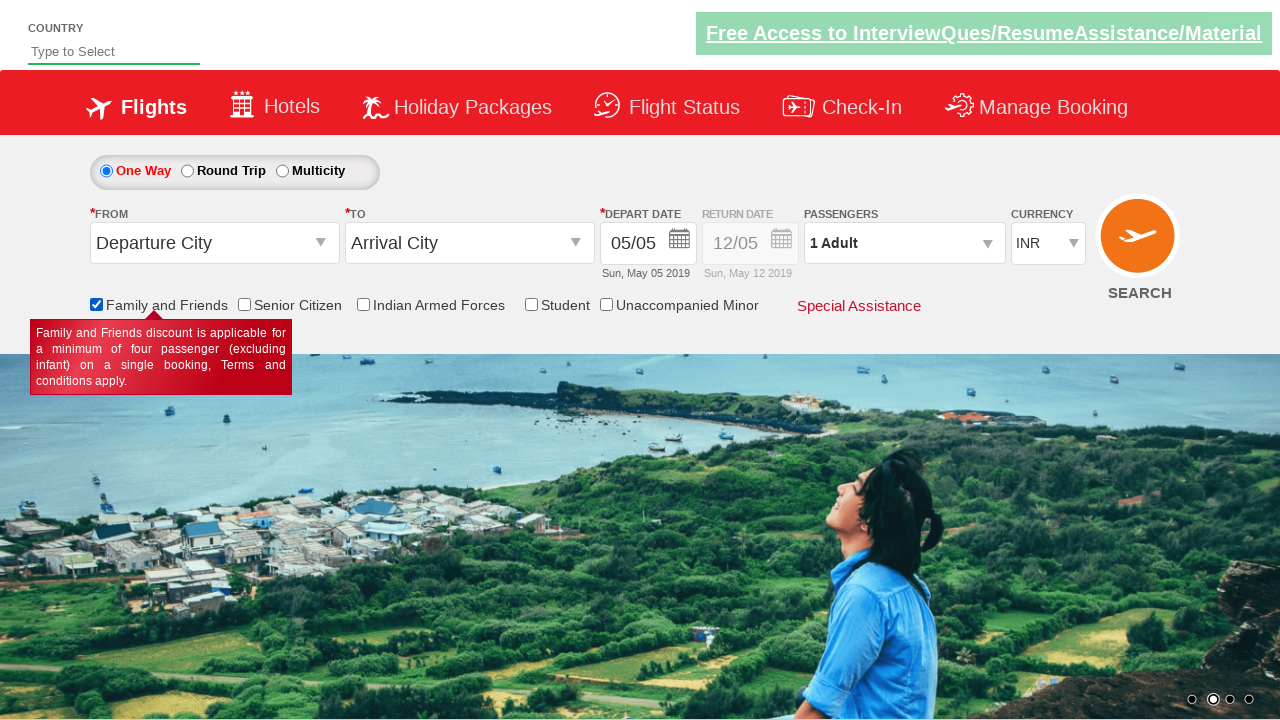

Verified checkbox is now checked after clicking
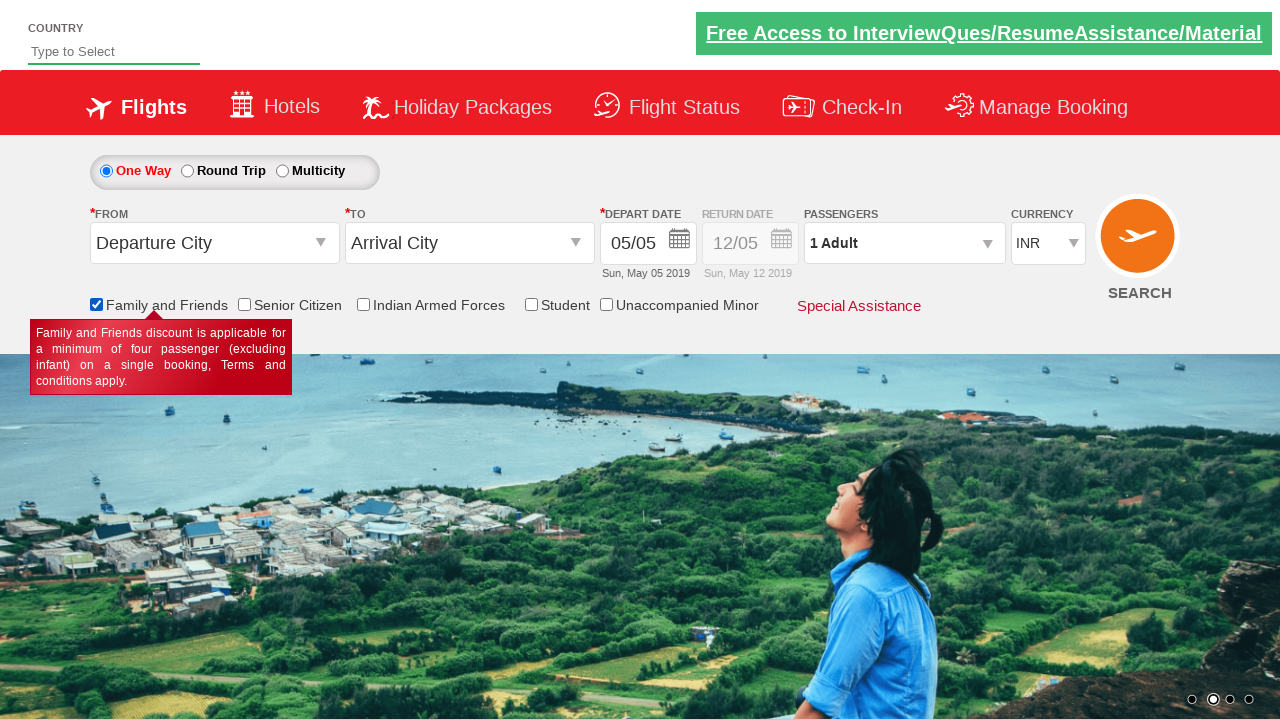

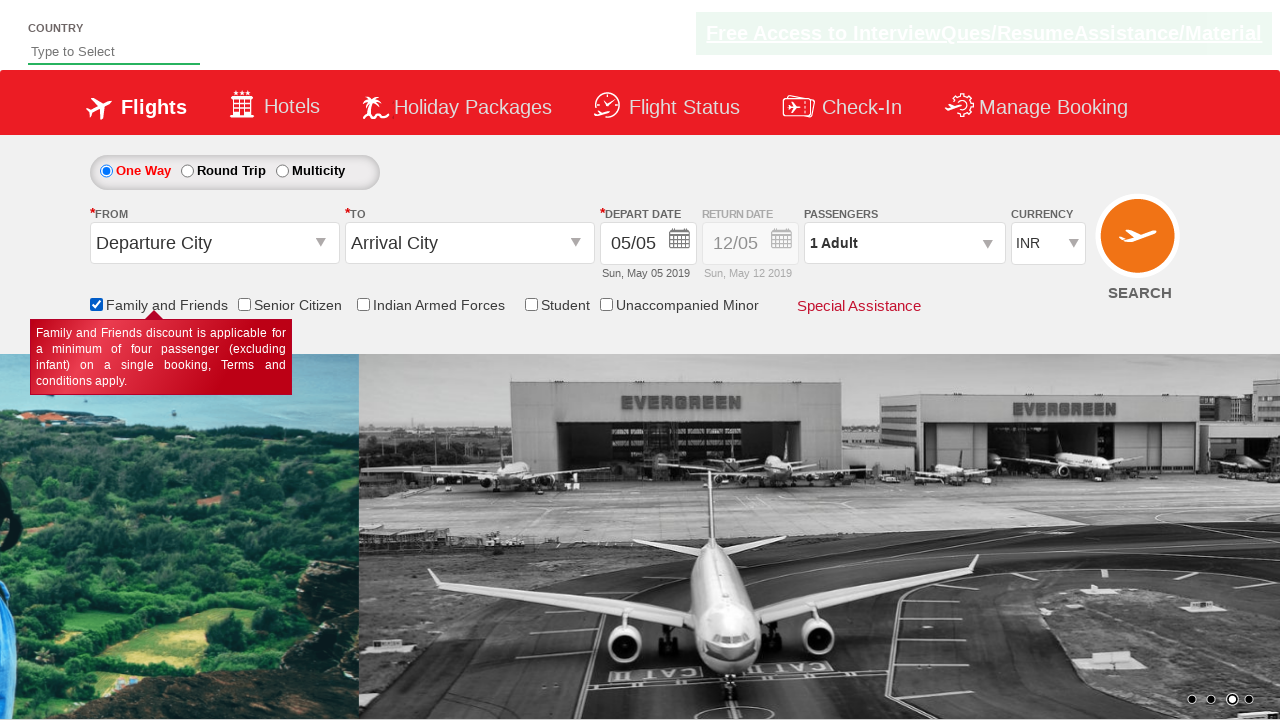